Searches for a term on YouTube by clicking the search bar, entering text, and pressing Enter

Starting URL: https://www.youtube.com

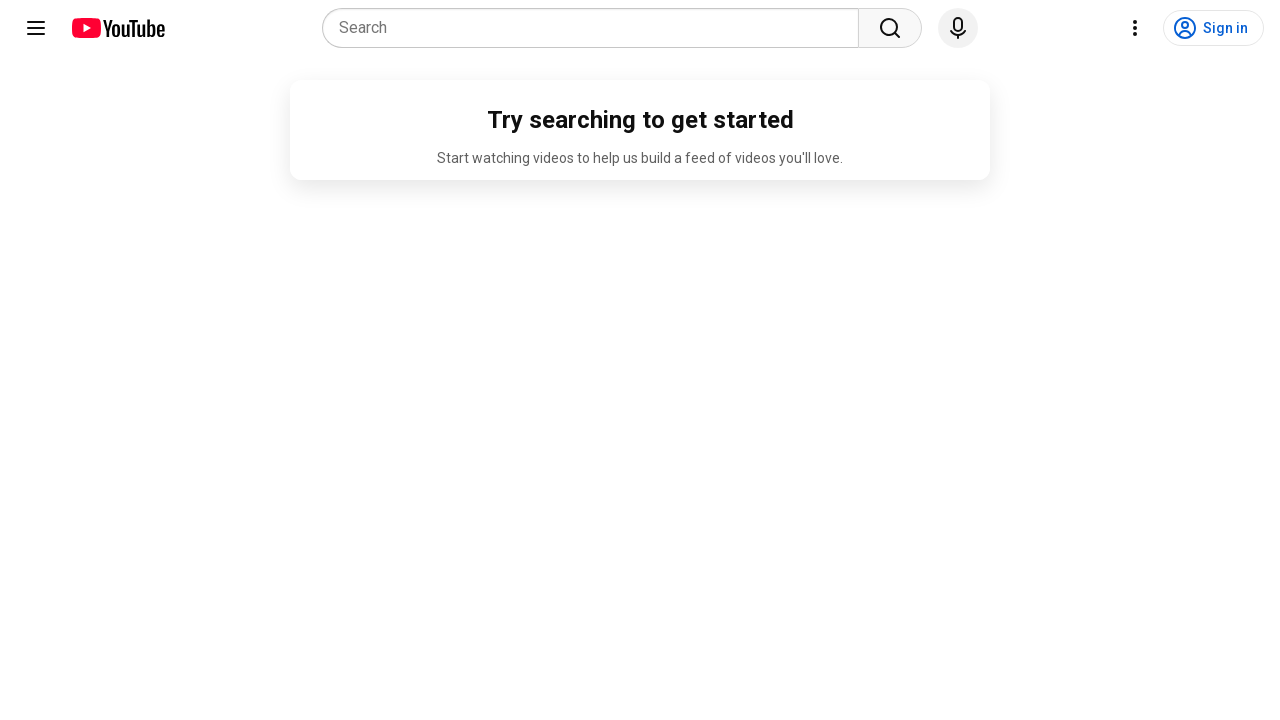

Clicked on YouTube search bar at (596, 28) on input[name='search_query']
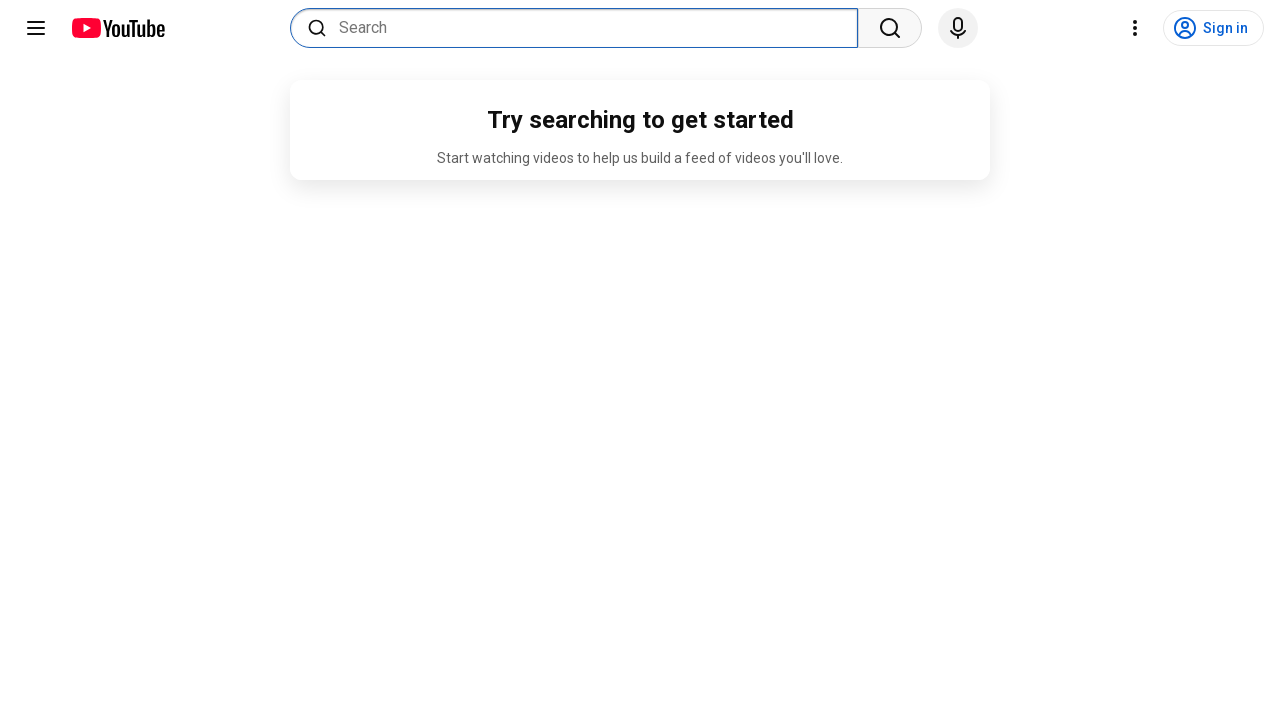

Entered 'selenium' in search field on input[name='search_query']
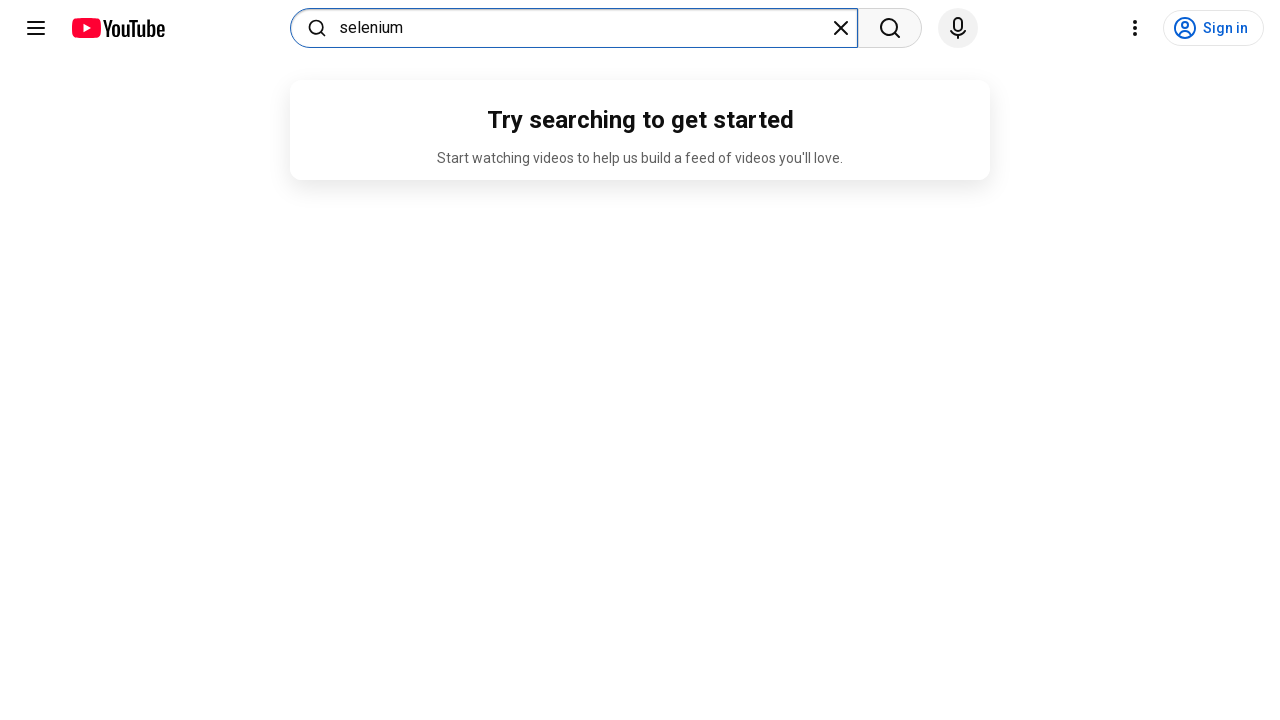

Pressed Enter to search for selenium on input[name='search_query']
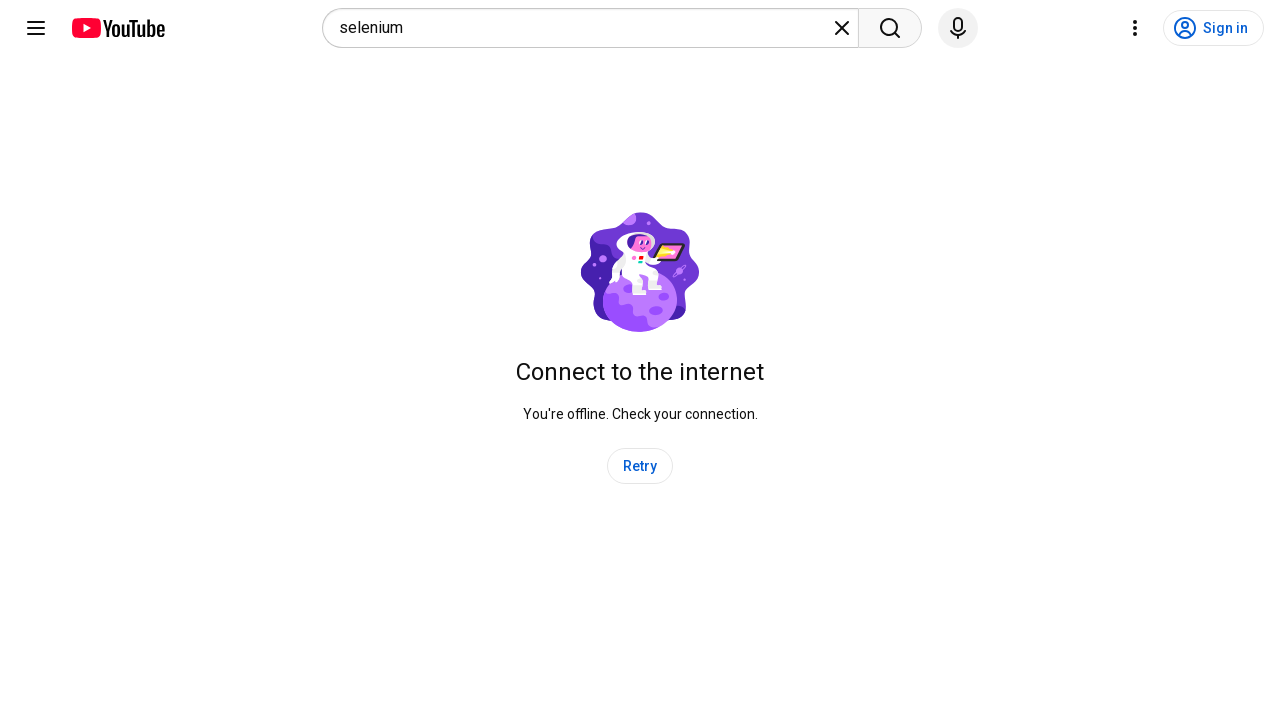

Search results page loaded successfully
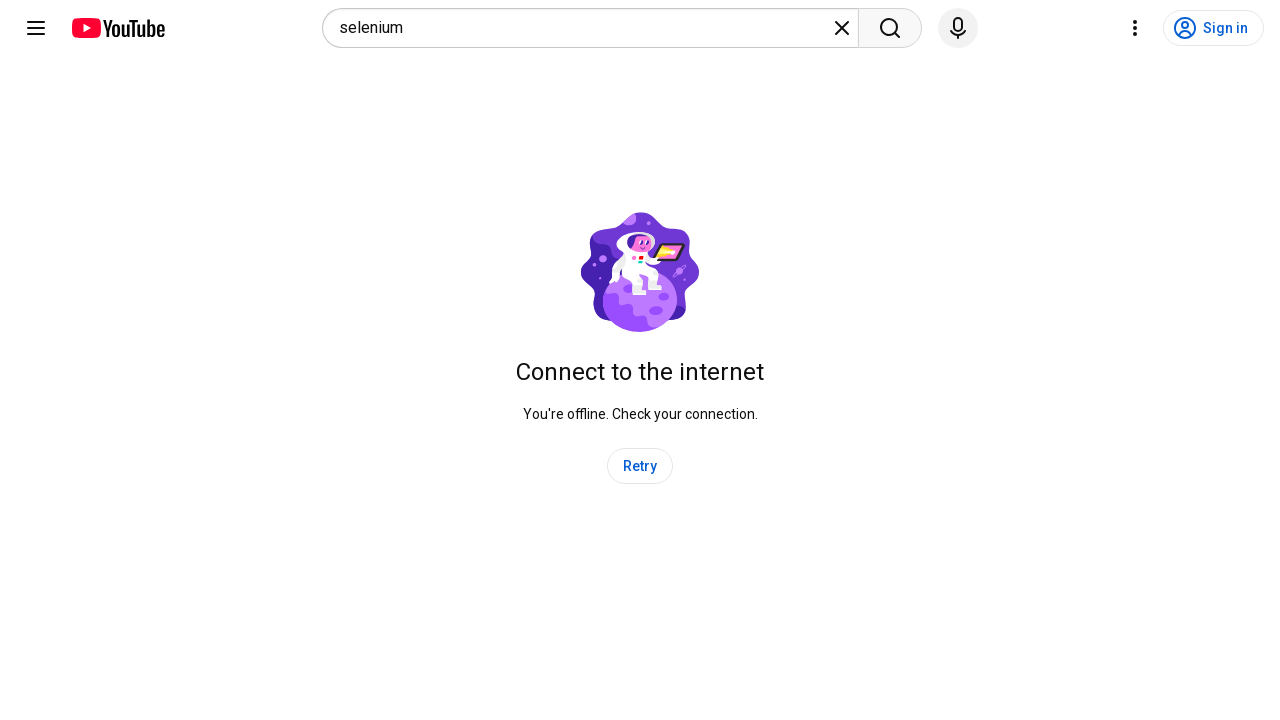

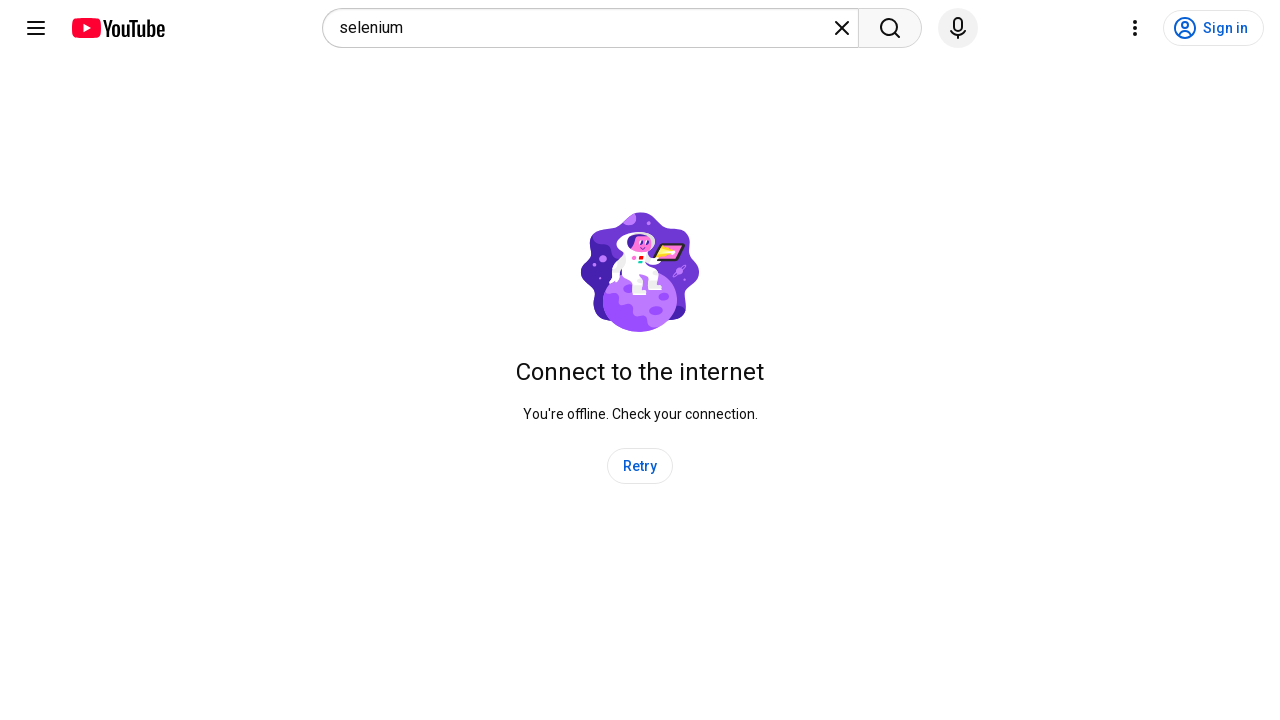